Tests that clicking the Due column header sorts the table in ascending order by verifying the due values are in sorted order.

Starting URL: http://the-internet.herokuapp.com/tables

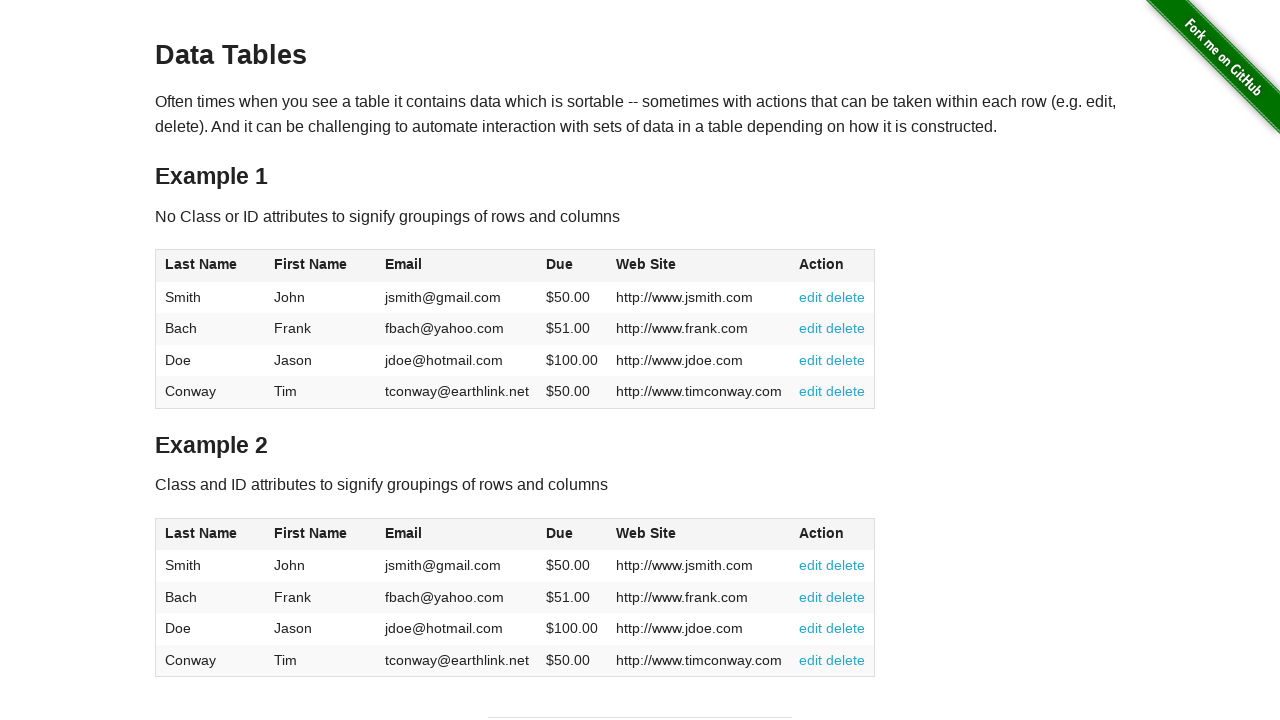

Clicked Due column header to sort ascending at (572, 266) on #table1 thead tr th:nth-of-type(4)
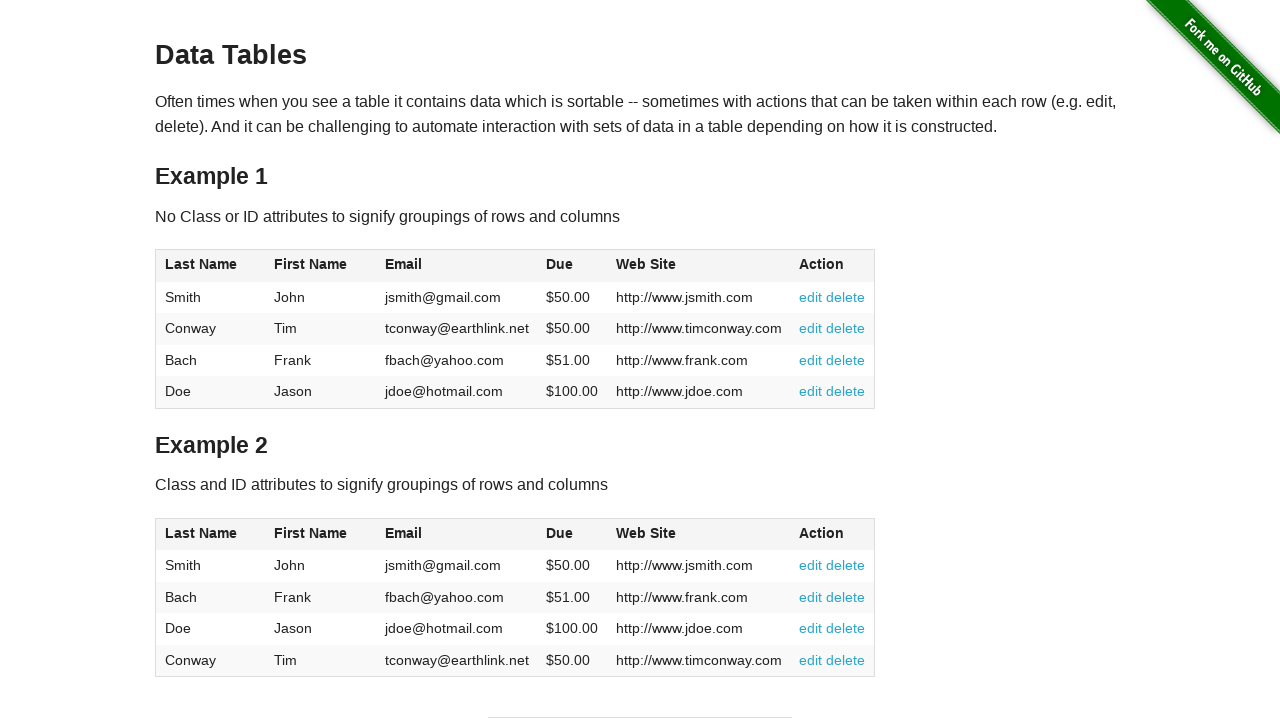

Table body loaded and Due column values are visible
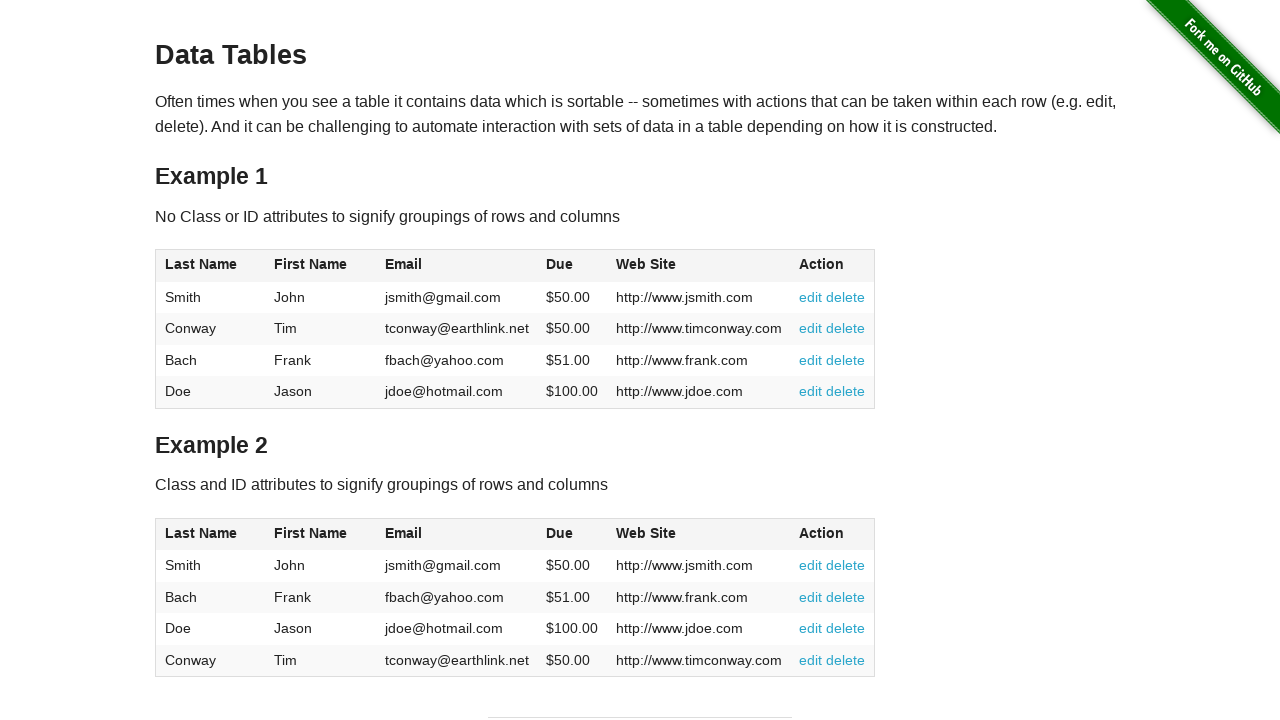

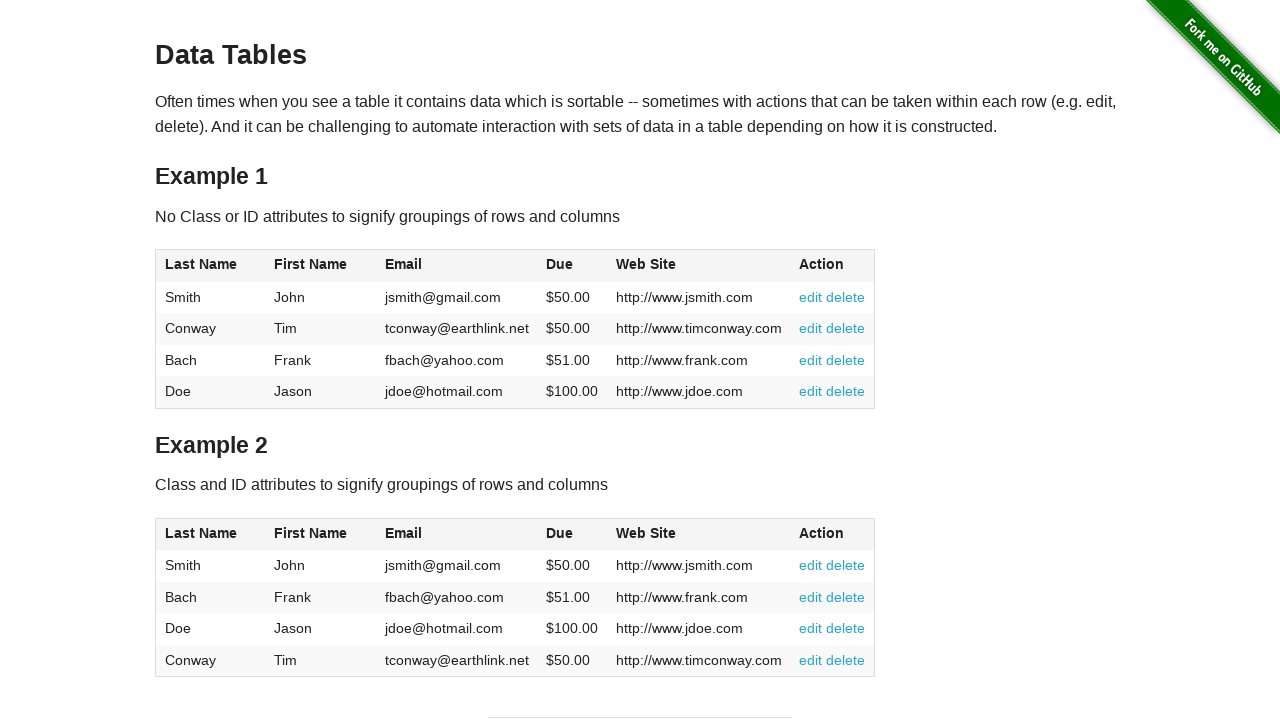